Navigates to Automation Anywhere website and verifies that the logo is displayed with correct alt text

Starting URL: https://www.automationanywhere.com/

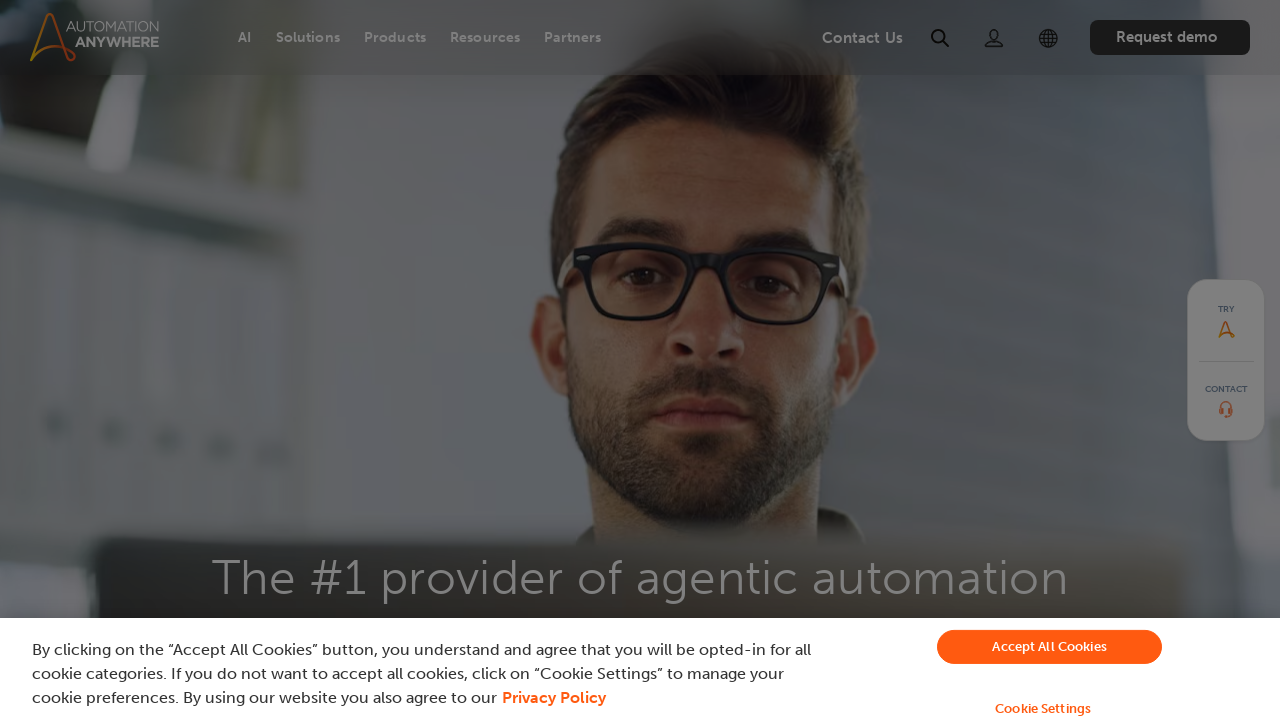

Navigated to Automation Anywhere website
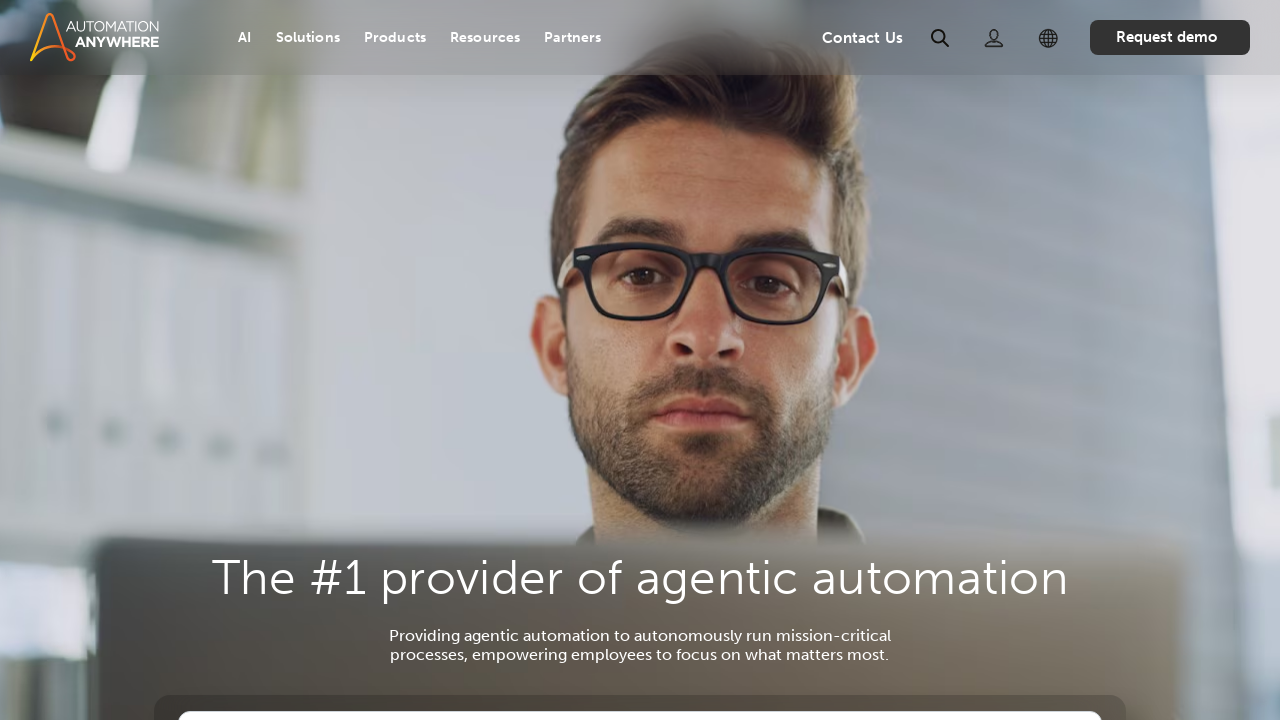

Located logo element using XPath selector
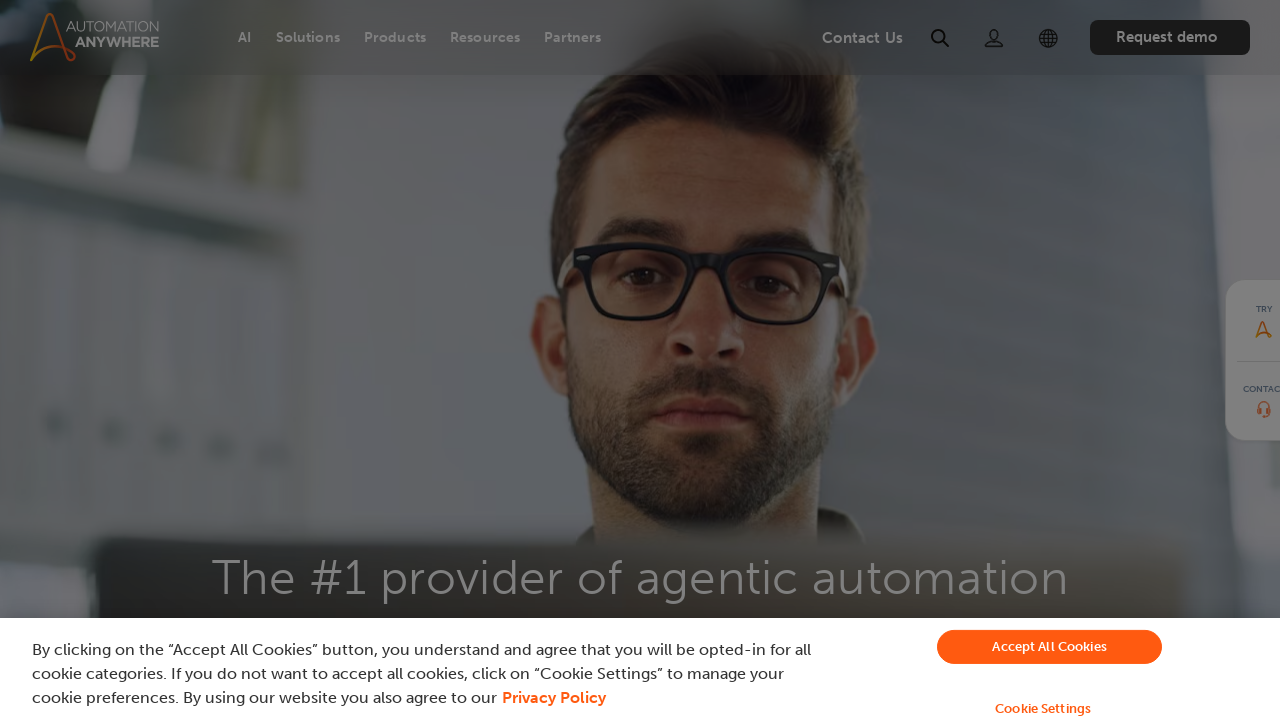

Logo element is now visible
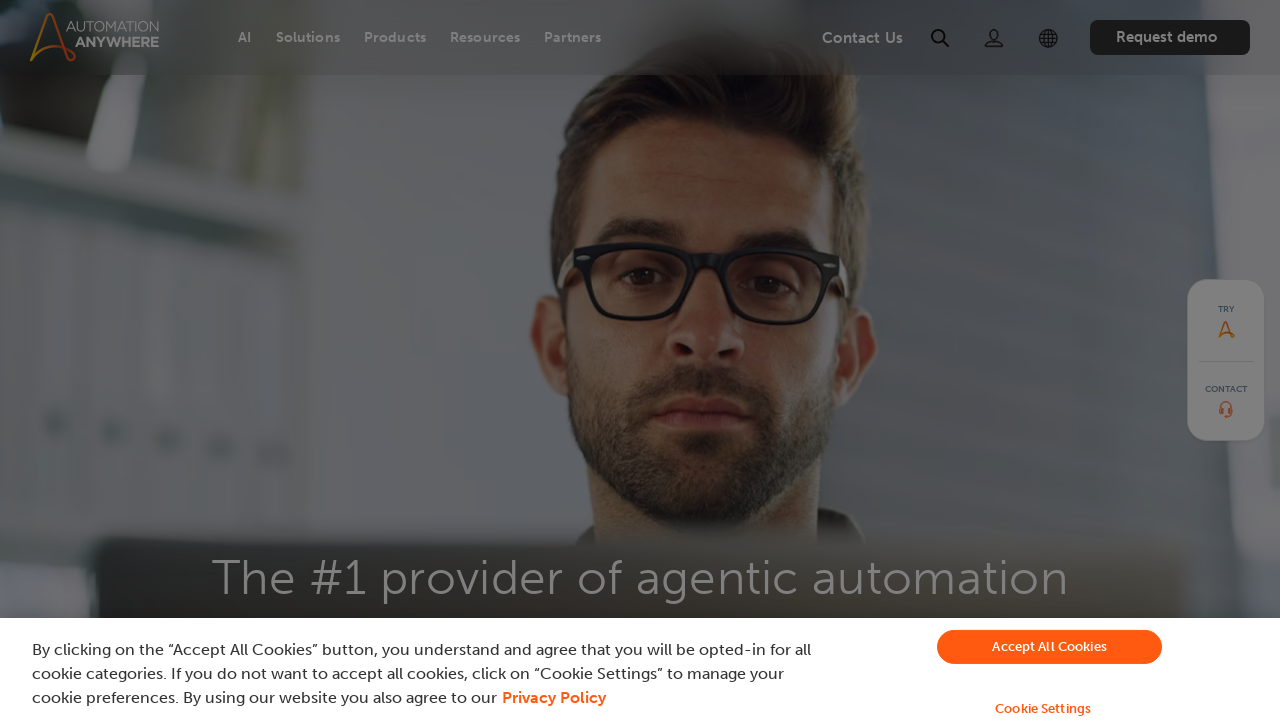

Verified logo alt text is 'Automation Anywhere'
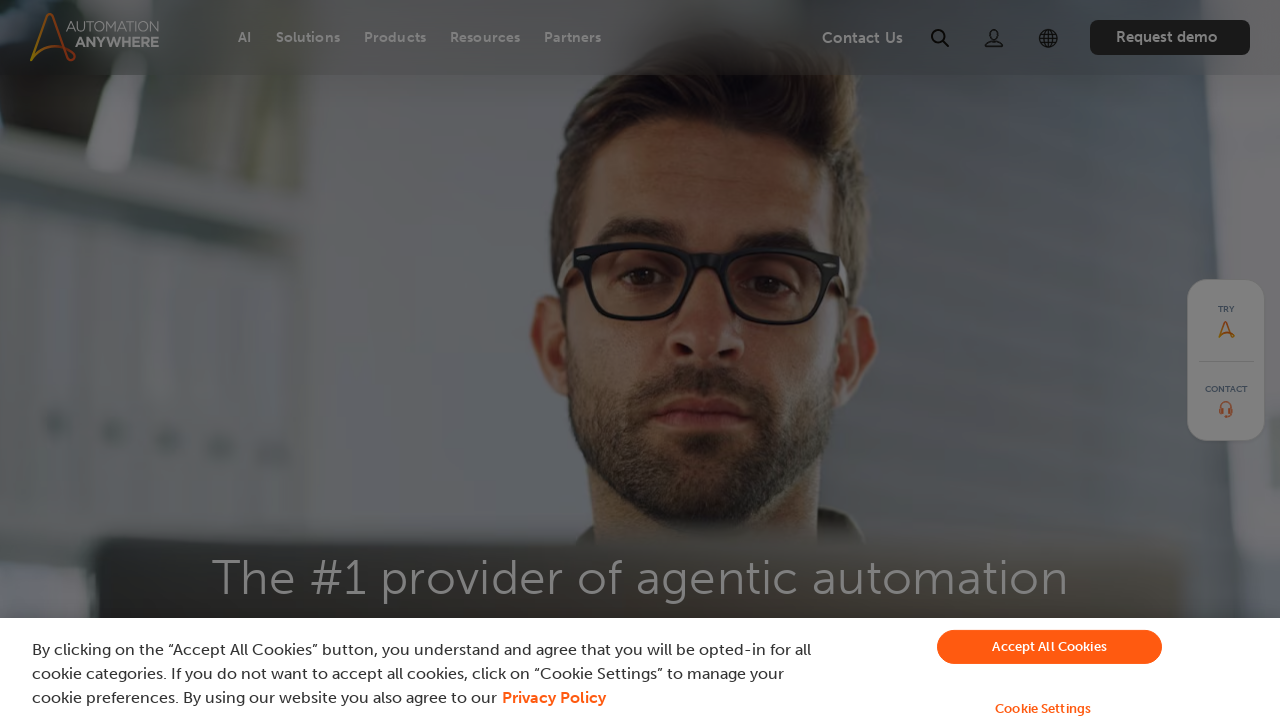

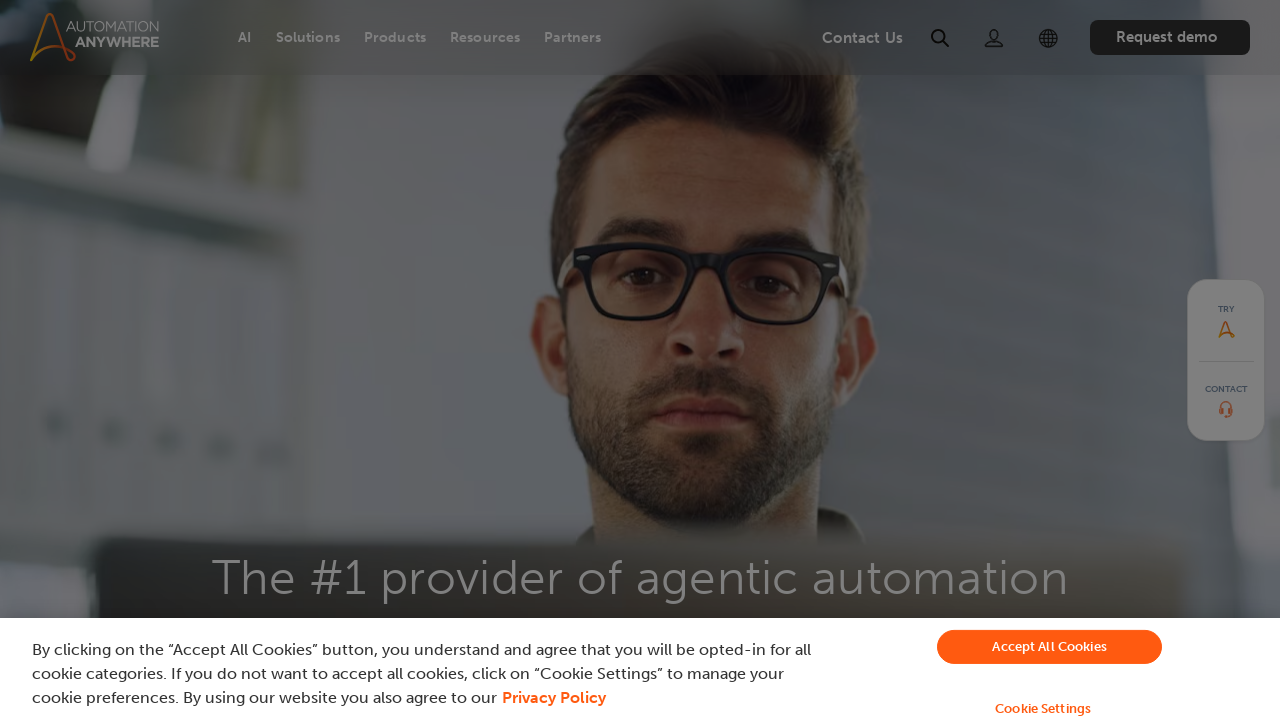